Tests a mathematical form by reading two numbers from the page, calculating their sum, selecting the result from a dropdown, and submitting the form

Starting URL: http://suninjuly.github.io/selects1.html

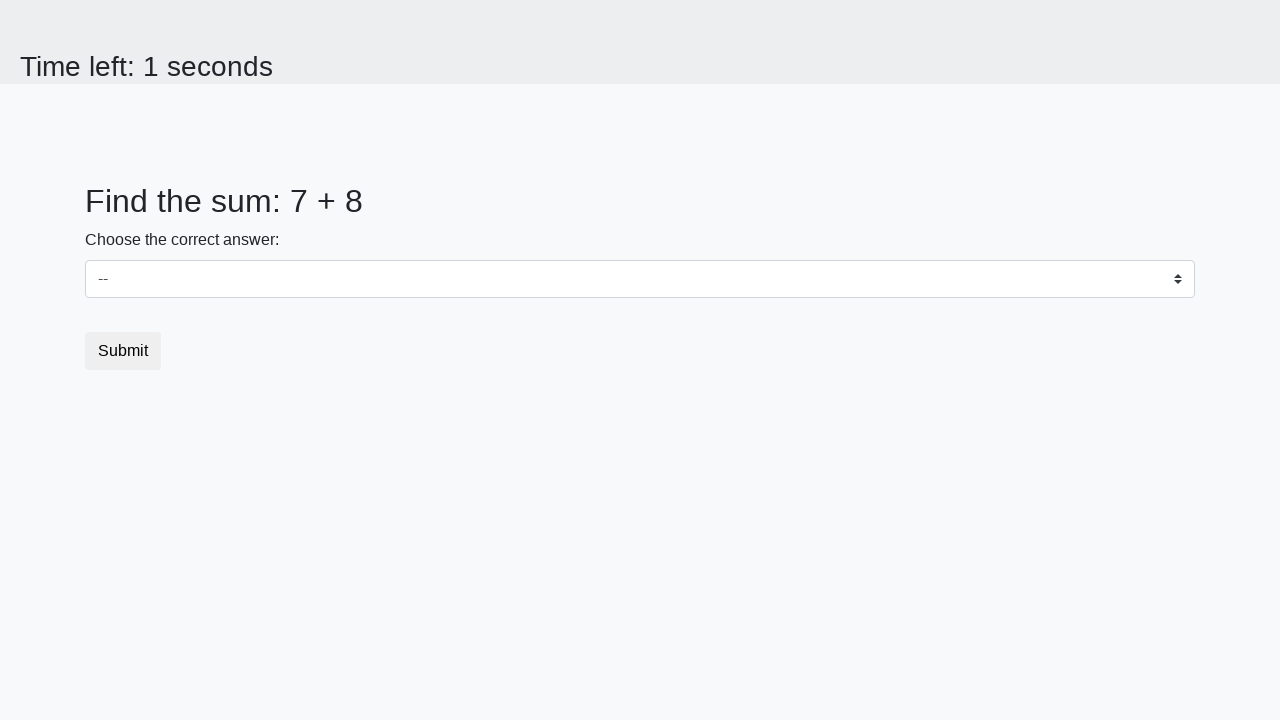

Located the first number element (#num1)
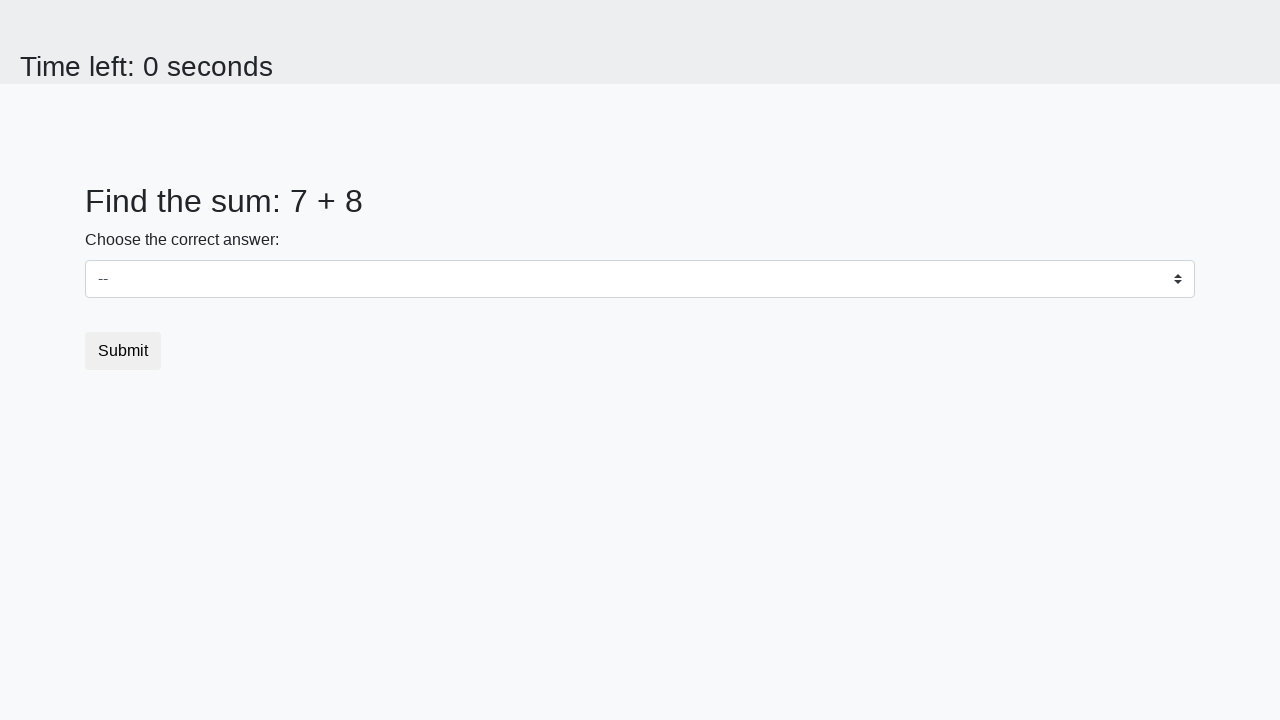

Located the second number element (#num2)
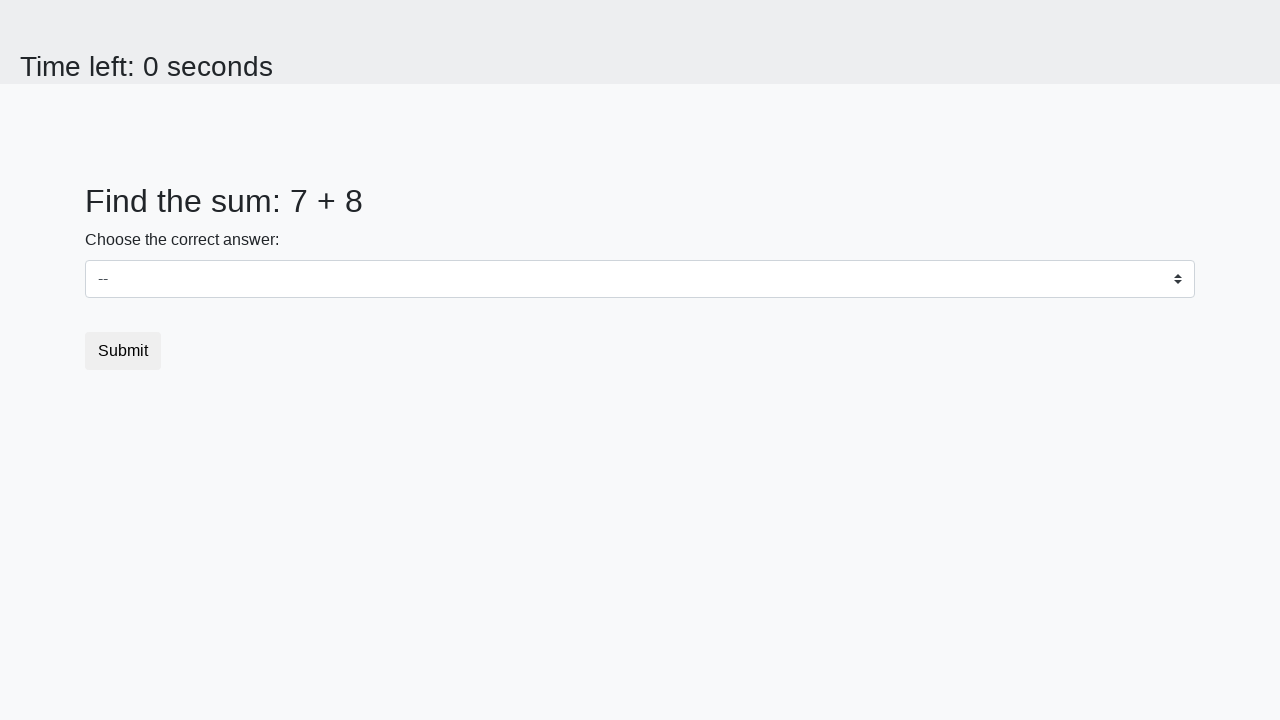

Read first number from page: 7
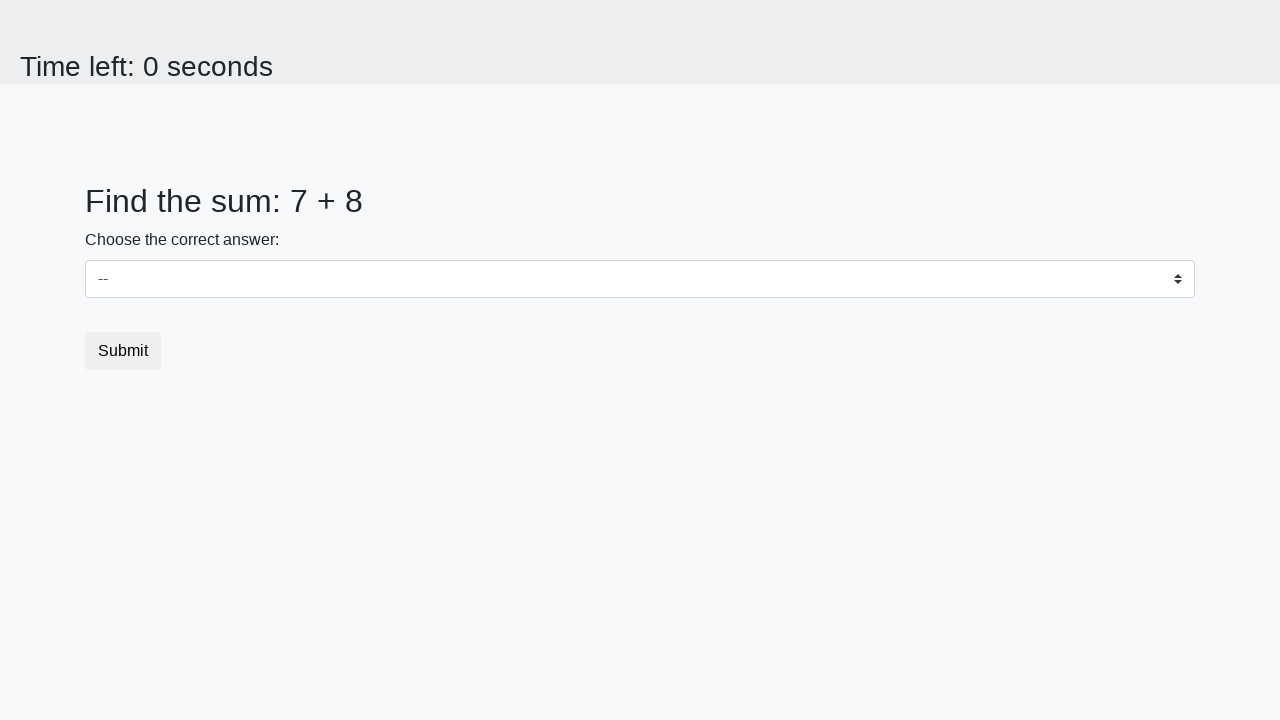

Read second number from page: 8
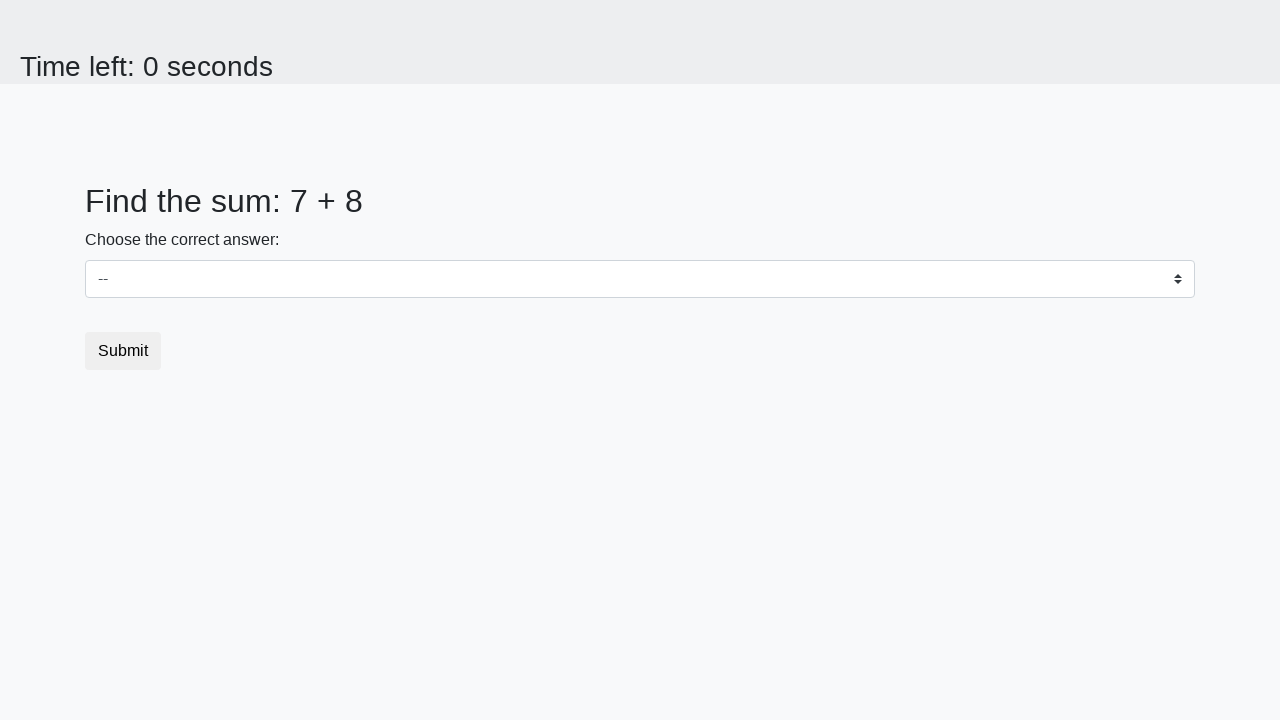

Calculated sum: 7 + 8 = 15
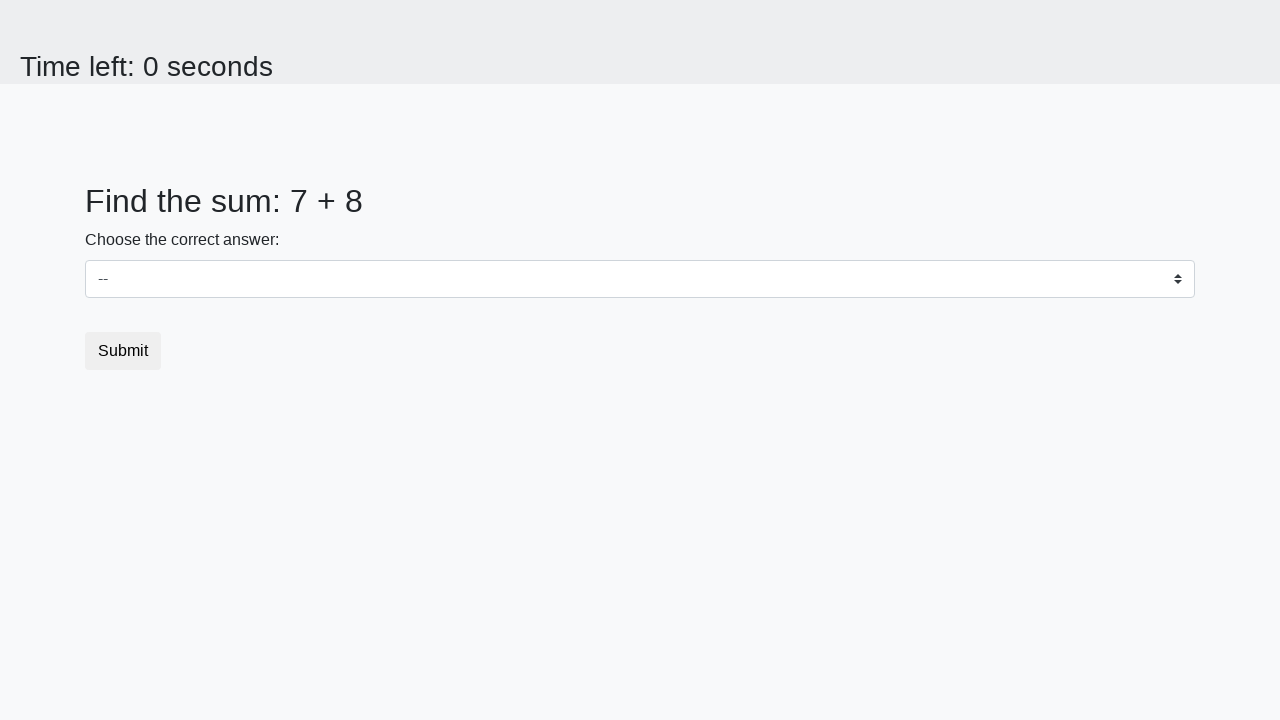

Selected value '15' from dropdown on select
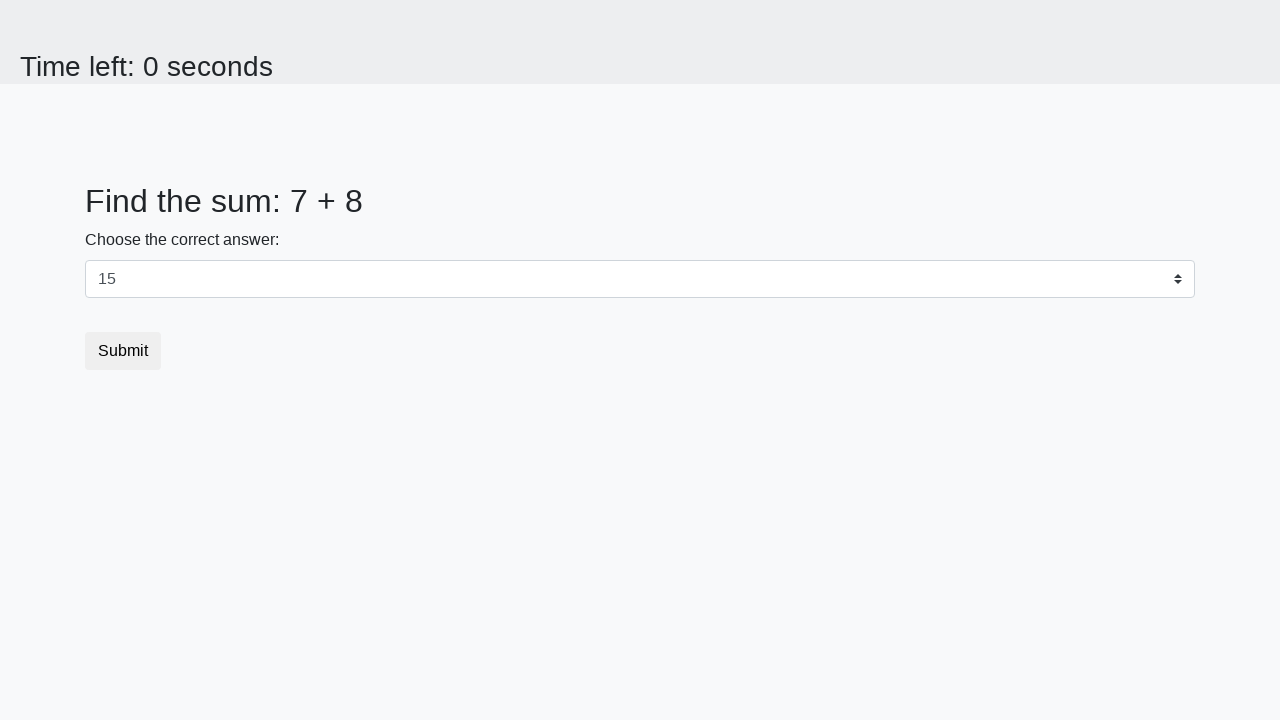

Clicked submit button to submit the form at (123, 351) on button.btn
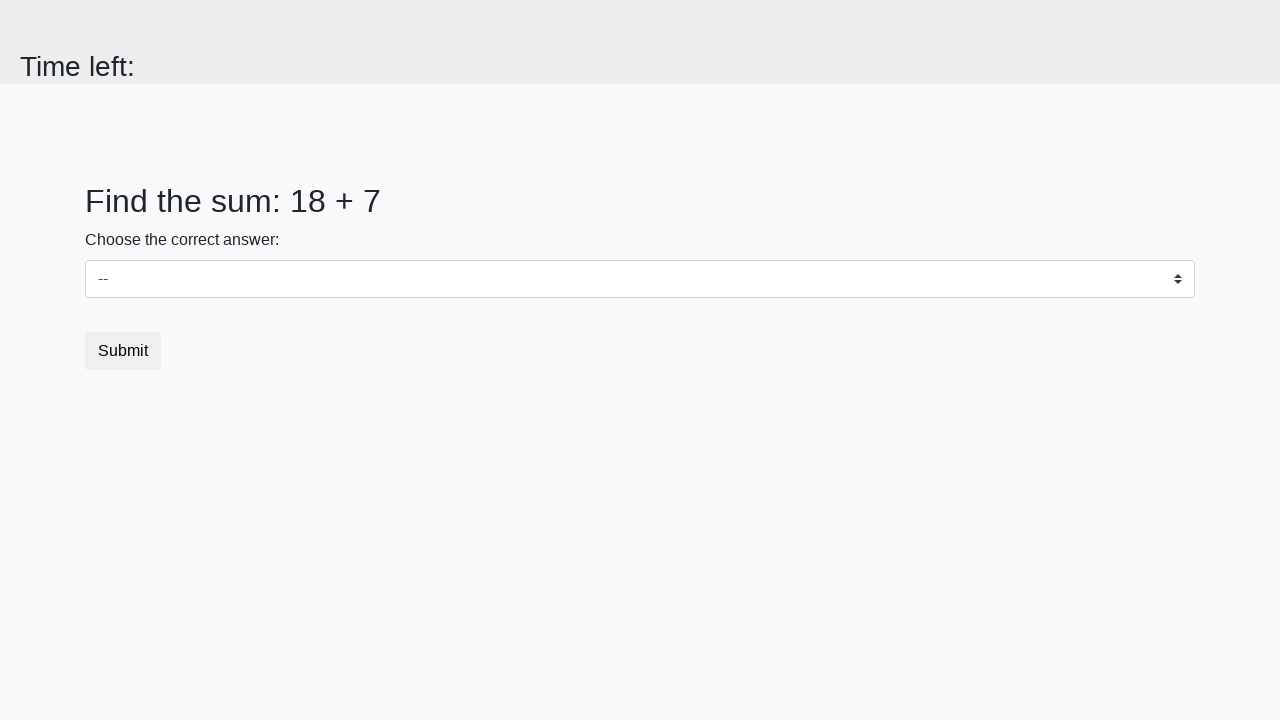

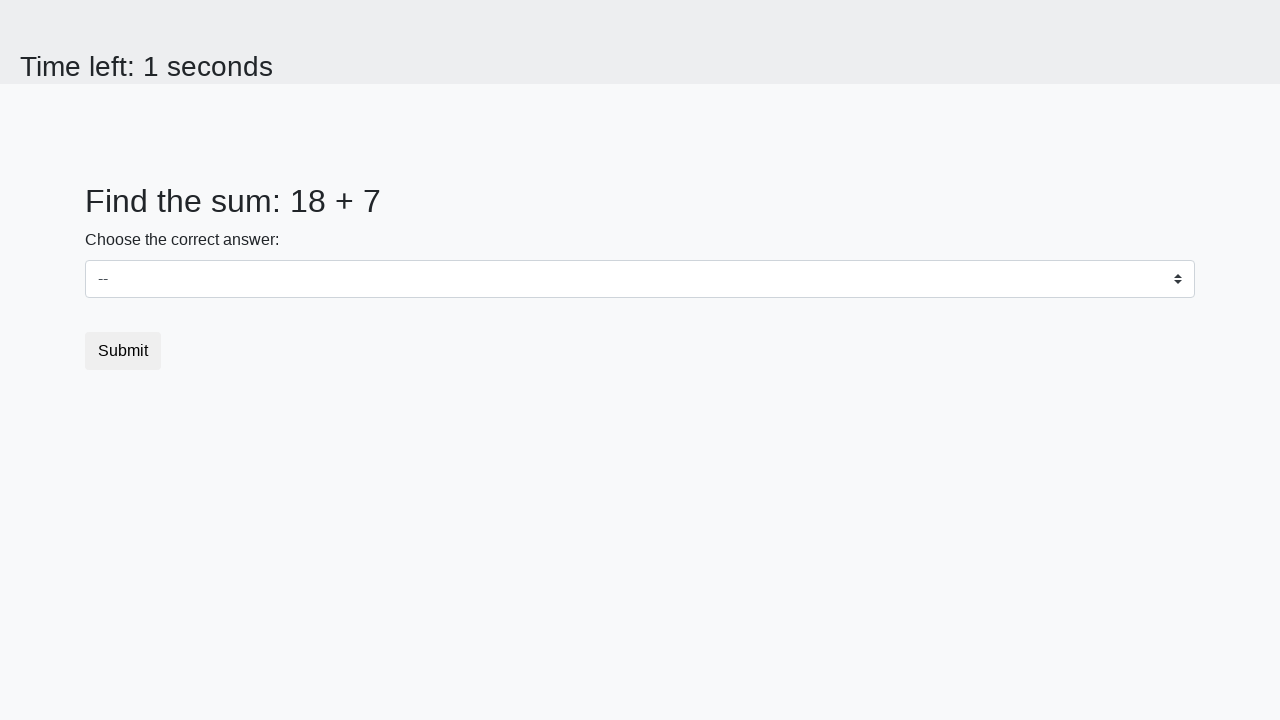